Tests custom checkbox selection on a Google Forms page by scrolling to and clicking a food option (Mì Quảng) and verifying it becomes checked

Starting URL: https://docs.google.com/forms/d/e/1FAIpQLSfiypnd69zhuDkjKgqvpID9kwO29UCzeCVrGGtbNPZXQok0jA/viewform

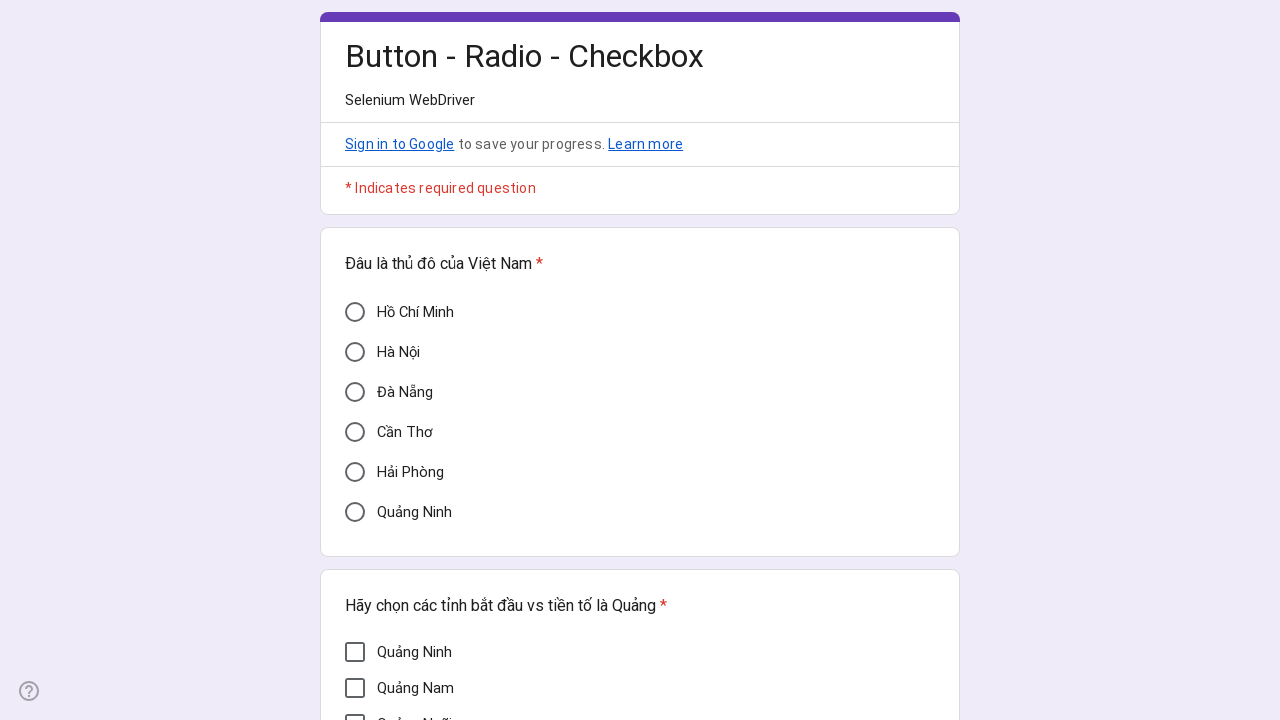

Waited for Mì Quảng checkbox element to load
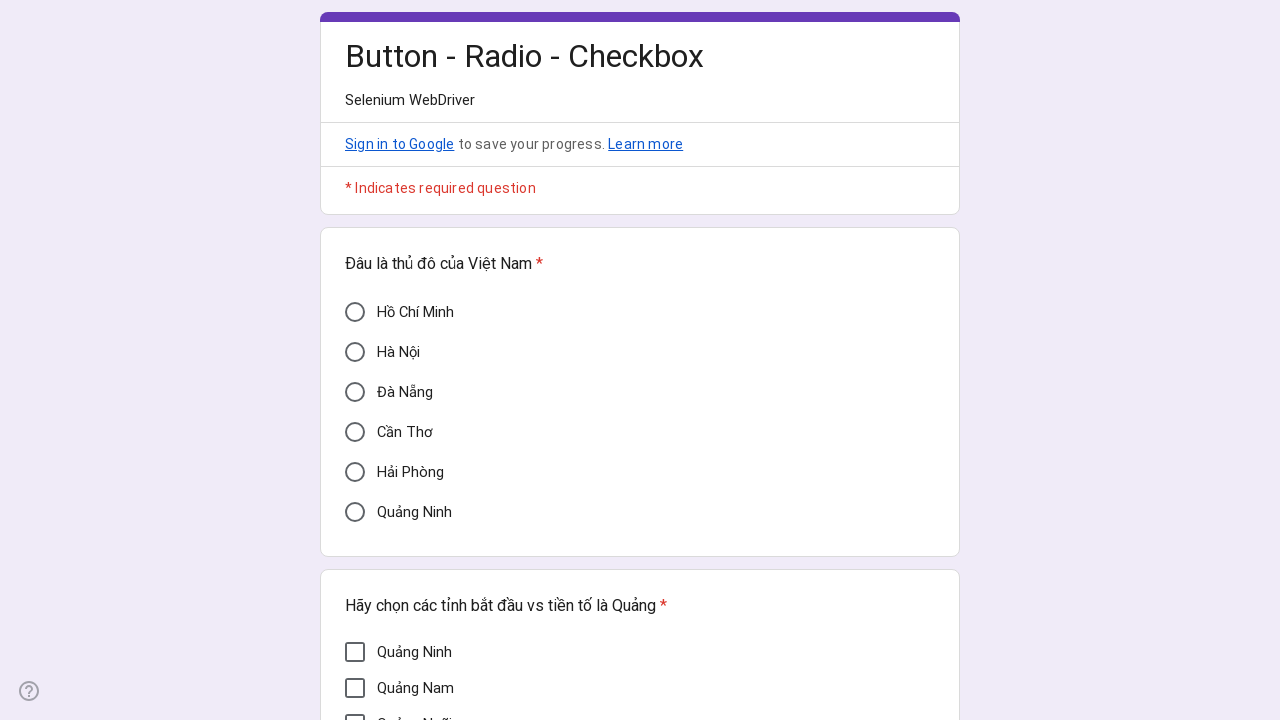

Located Mì Quảng checkbox element
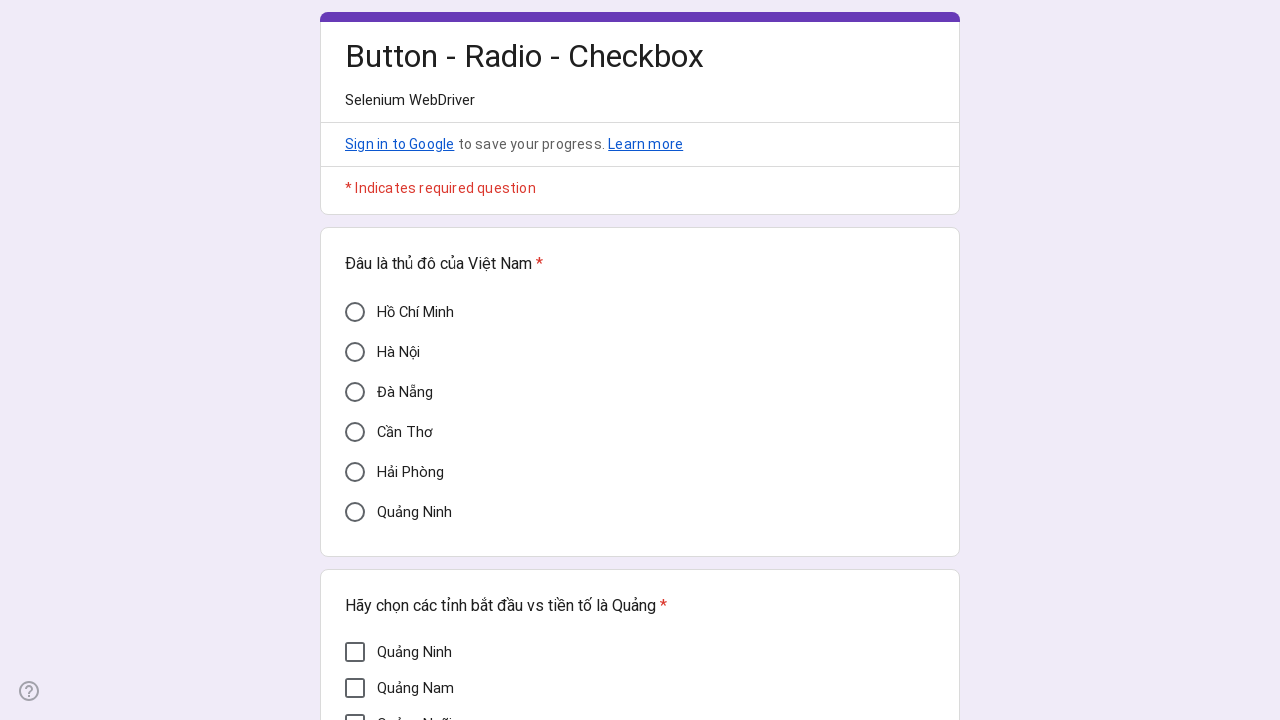

Scrolled to Mì Quảng checkbox option
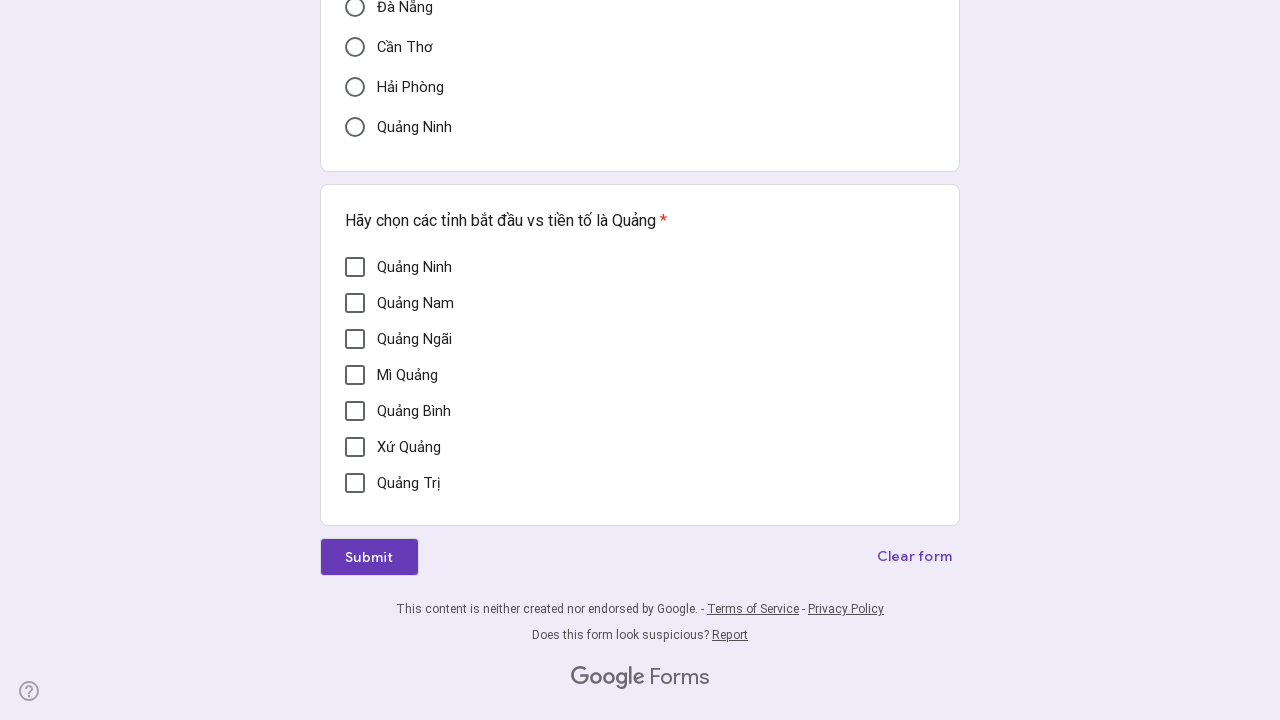

Clicked Mì Quảng checkbox to select it at (355, 375) on div[data-answer-value='Mì Quảng']
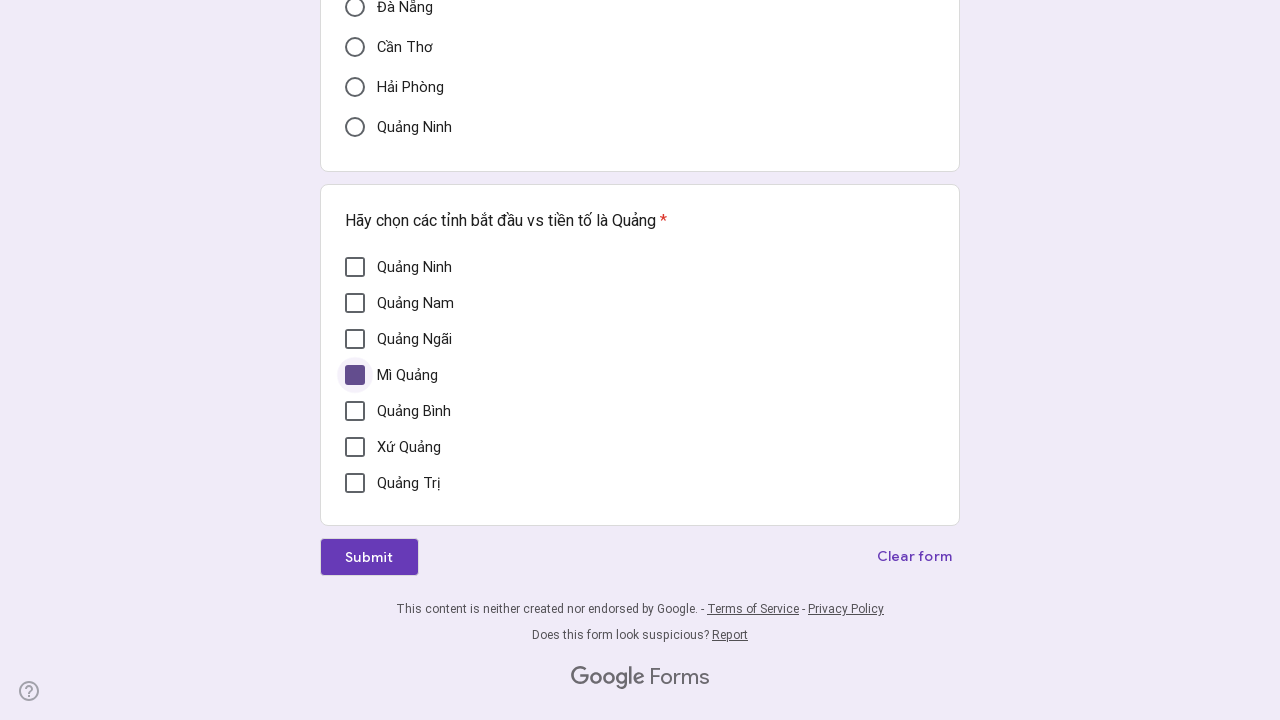

Verified that Mì Quảng checkbox is checked (aria-checked='true')
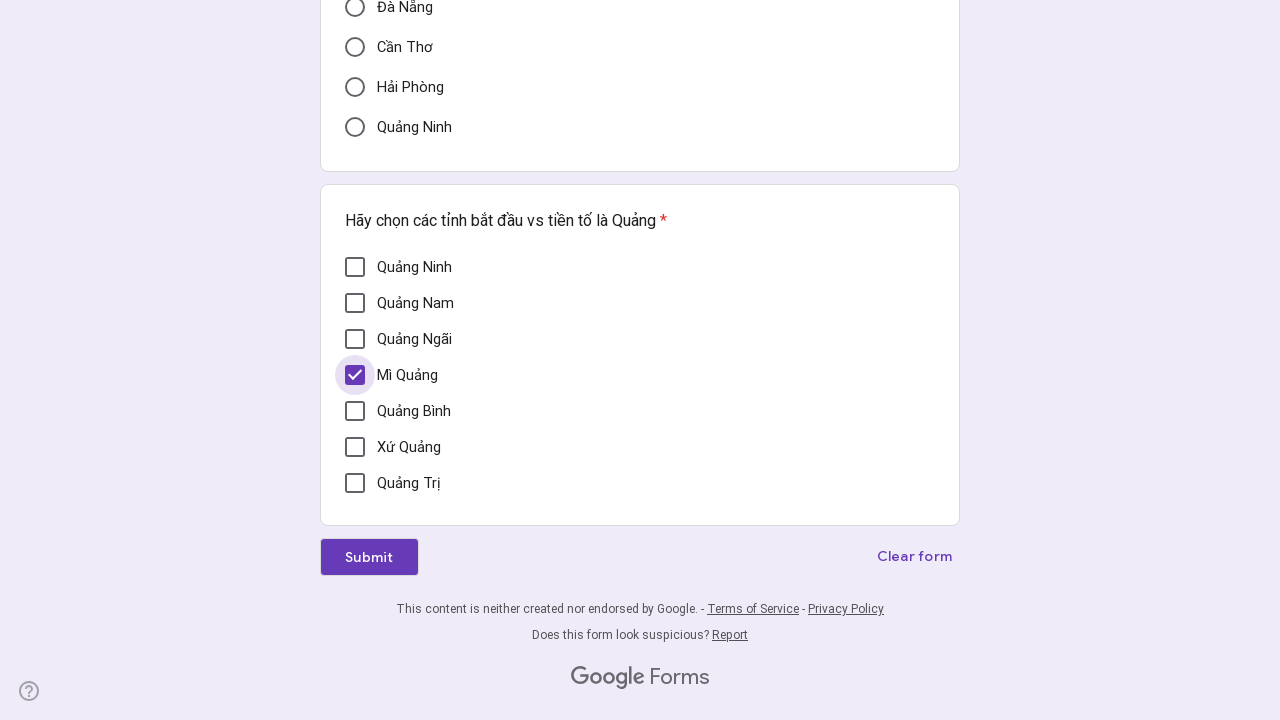

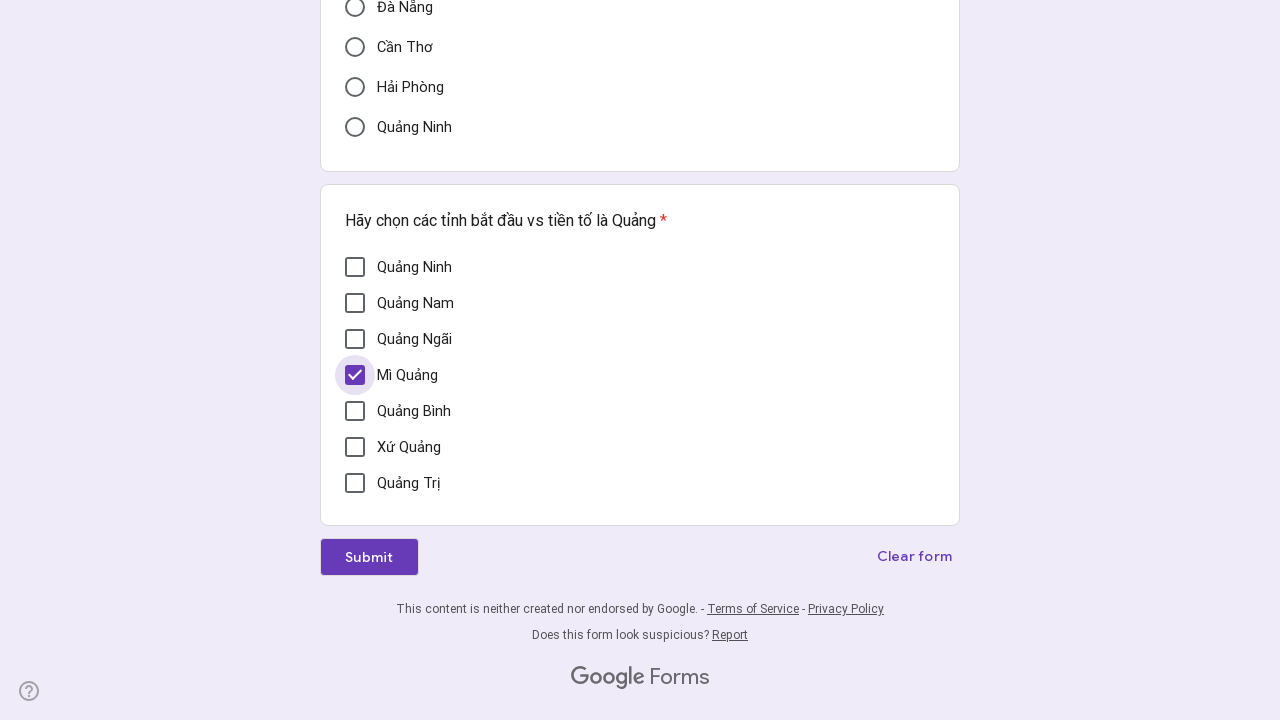